Tests checkbox interaction by clicking a button and then checking all unchecked checkboxes based on their aria-checked attribute

Starting URL: https://www.w3.org/TR/2019/NOTE-wai-aria-practices-1.1-20190814/examples/checkbox/checkbox-1/checkbox-1.html

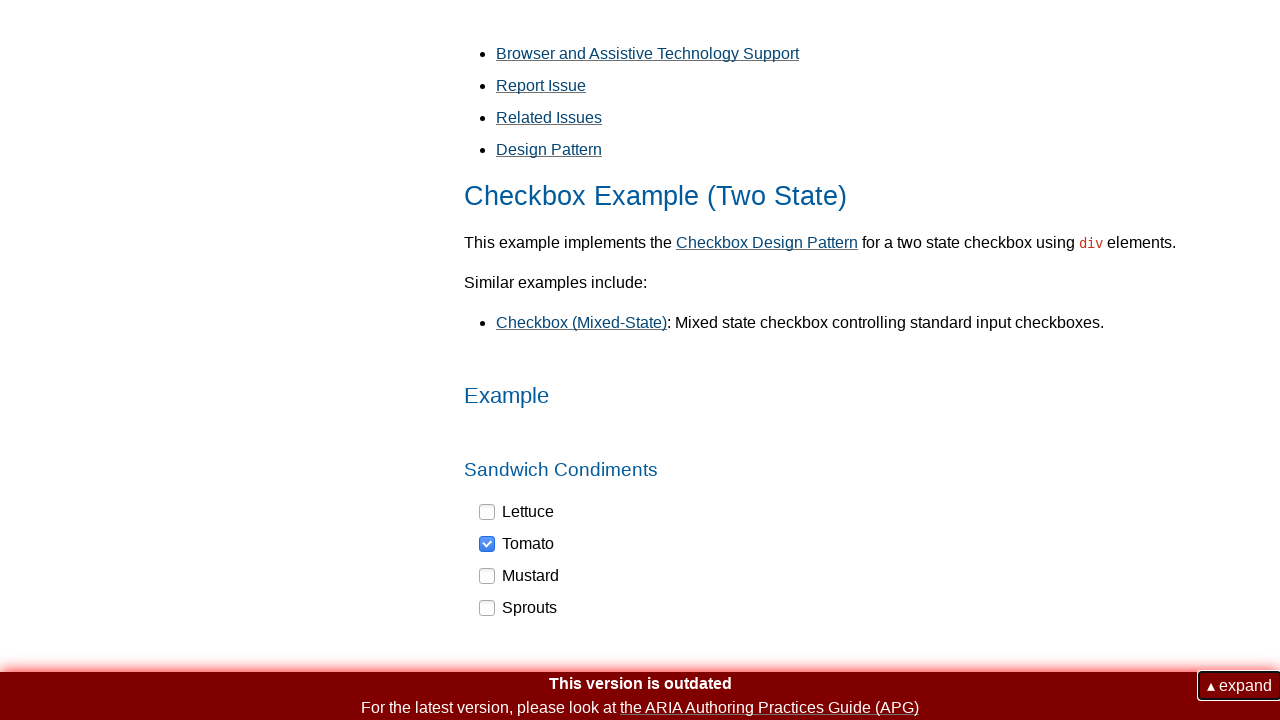

Navigated to checkbox practice page
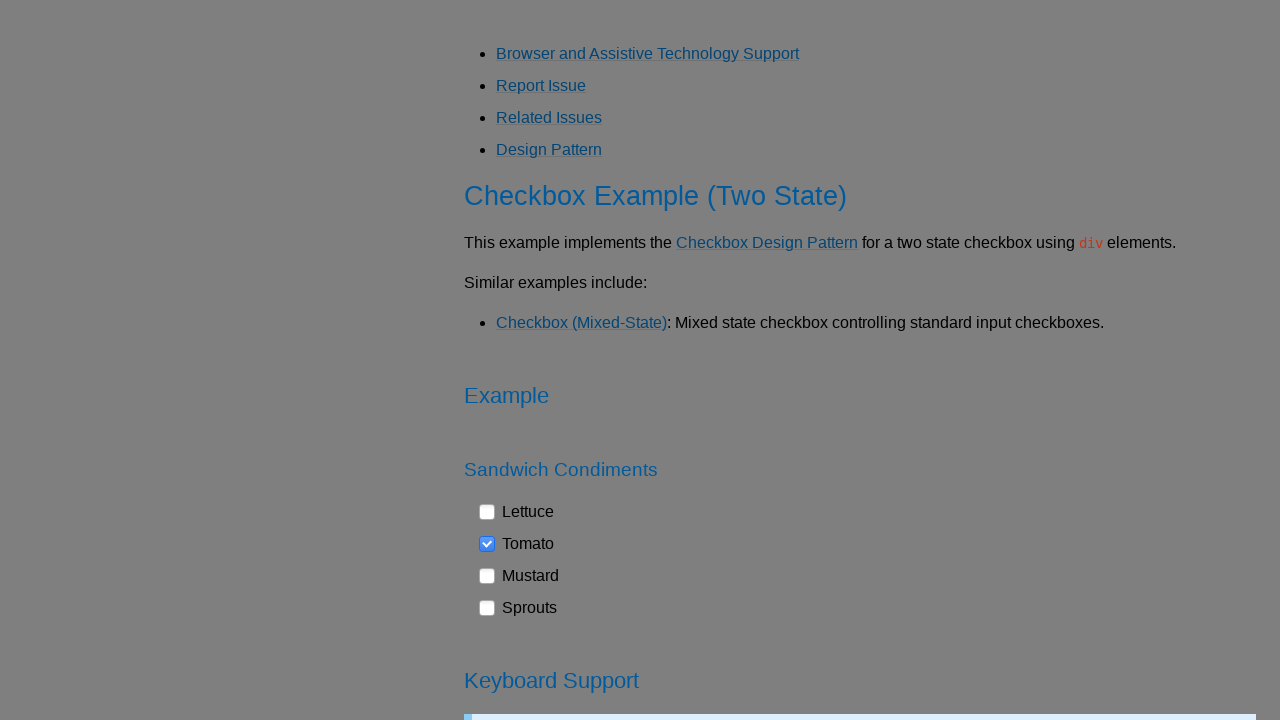

Clicked button to reveal/enable checkboxes at (948, 262) on button
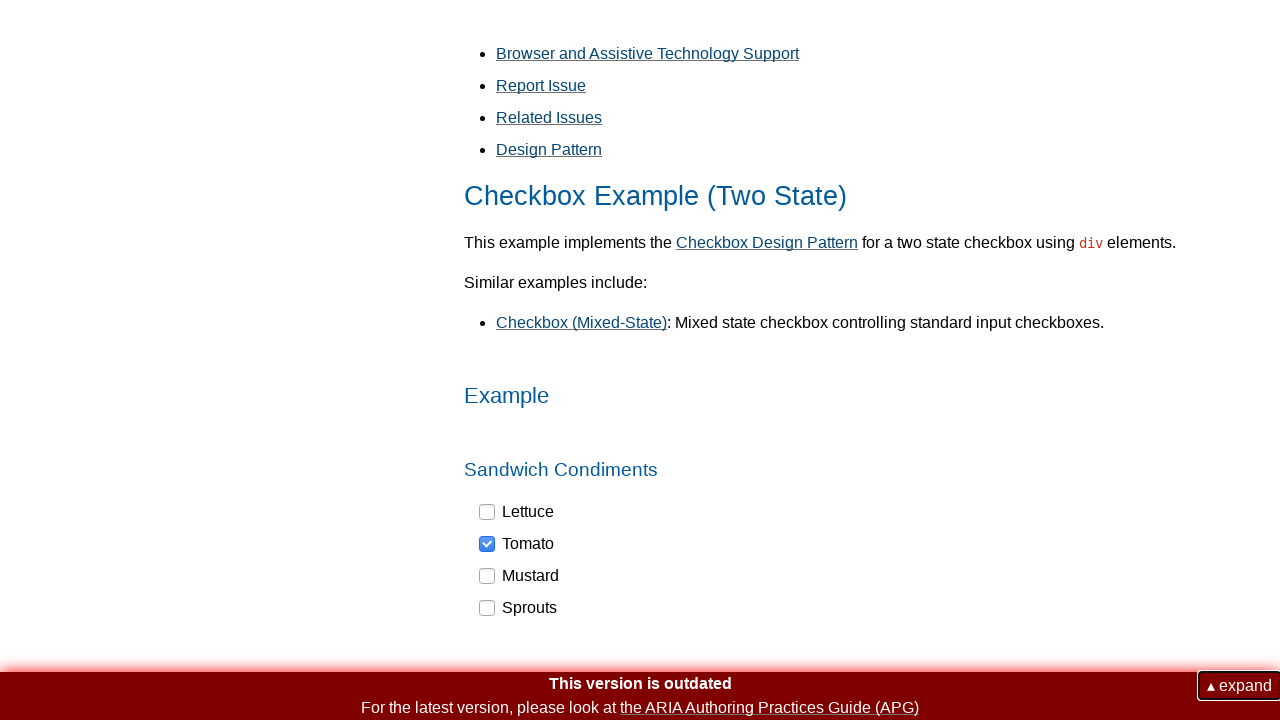

Located all checkbox elements
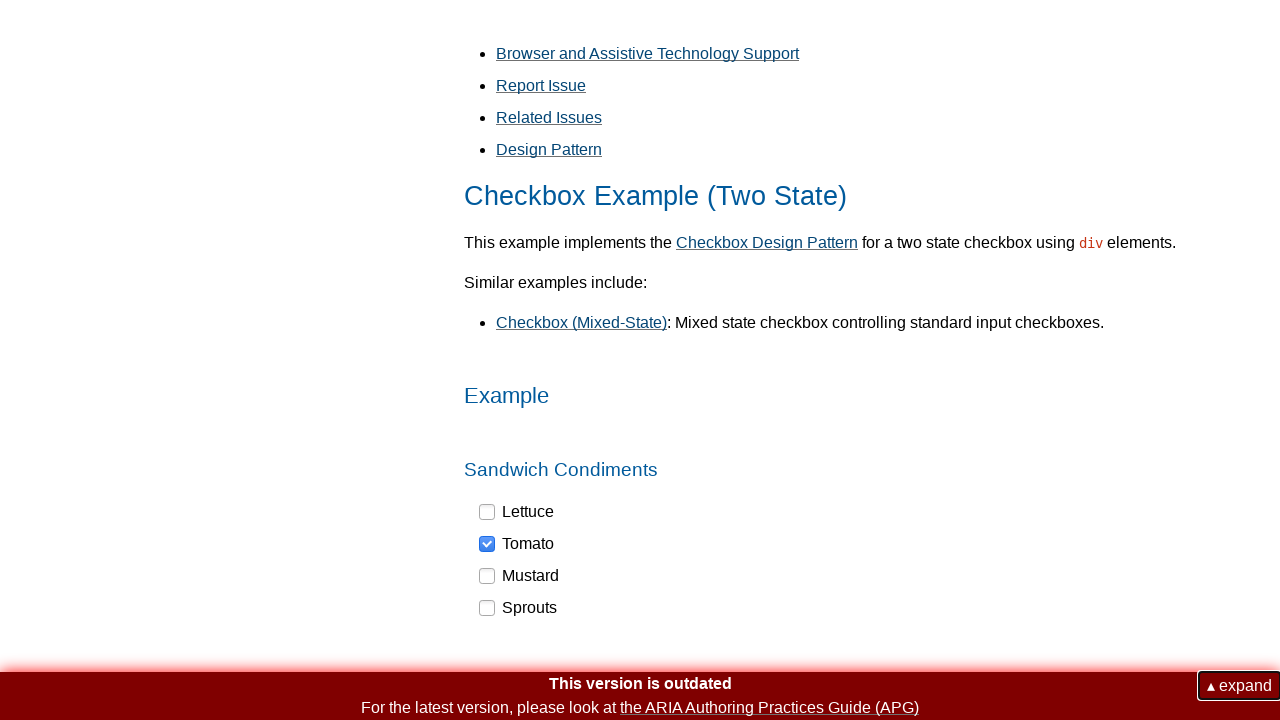

Clicked unchecked checkbox to check it at (517, 512) on div[role='checkbox'] >> nth=0
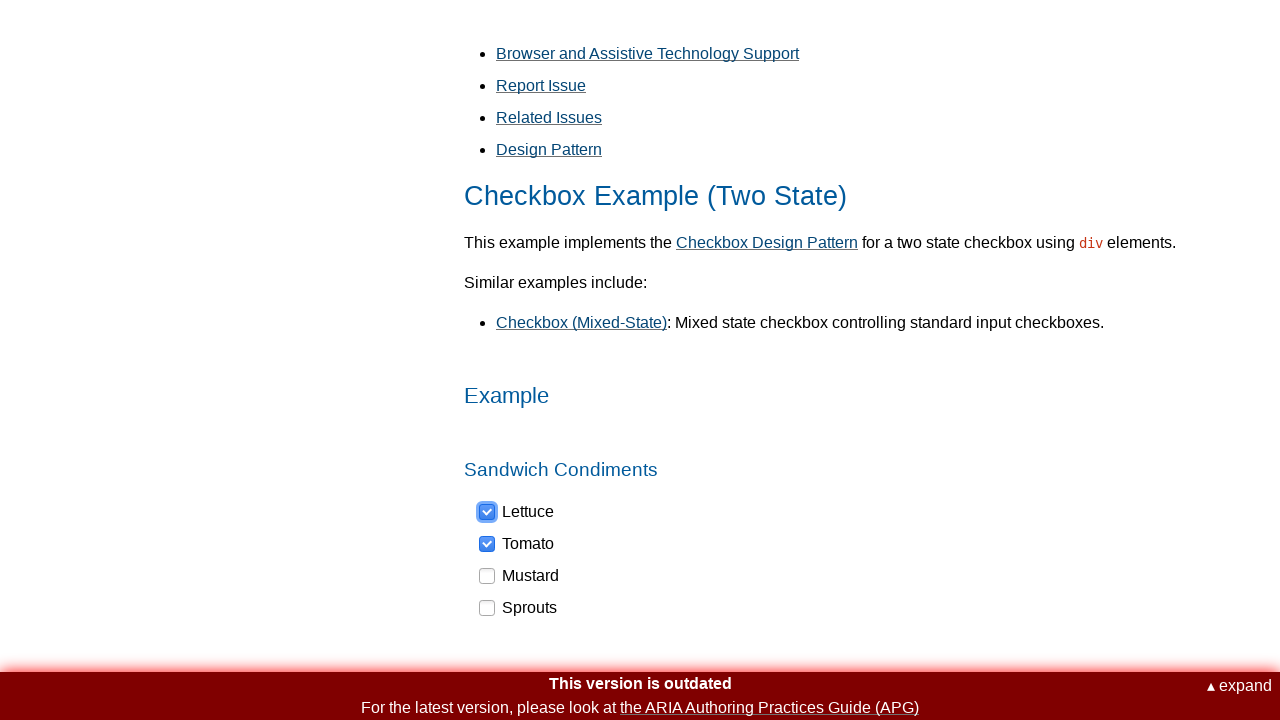

Clicked unchecked checkbox to check it at (520, 576) on div[role='checkbox'] >> nth=2
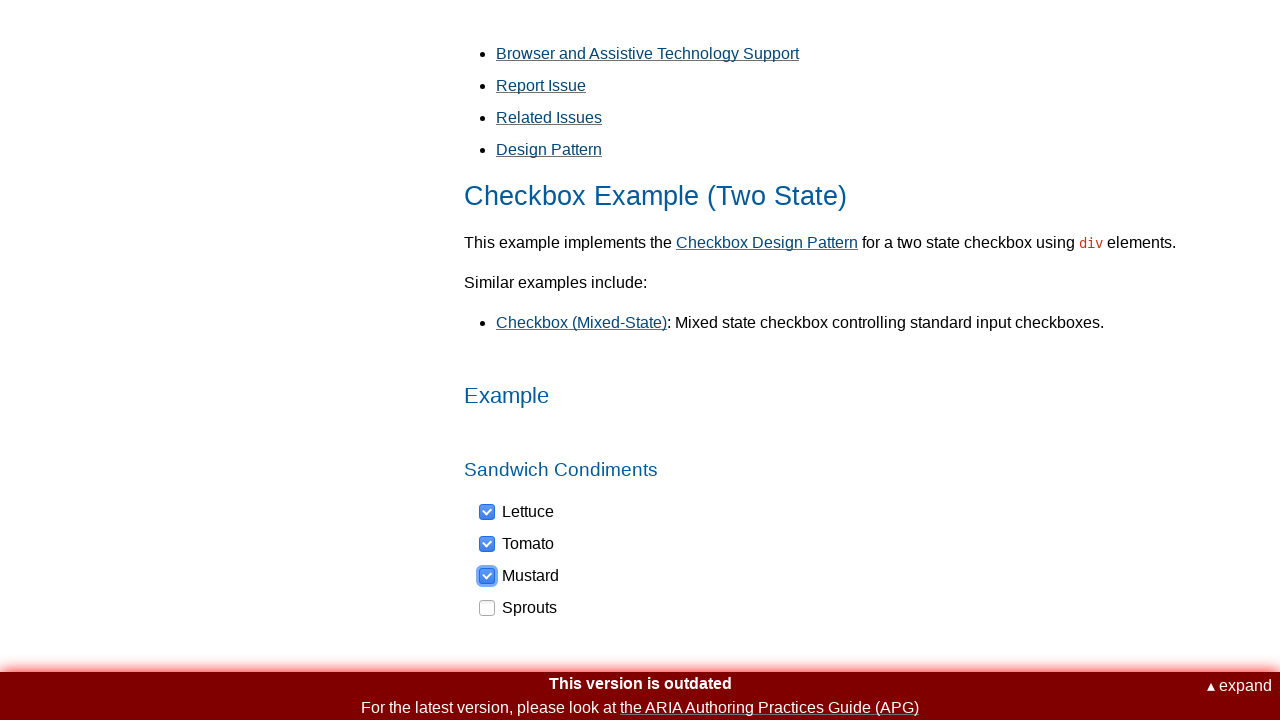

Clicked unchecked checkbox to check it at (519, 608) on div[role='checkbox'] >> nth=3
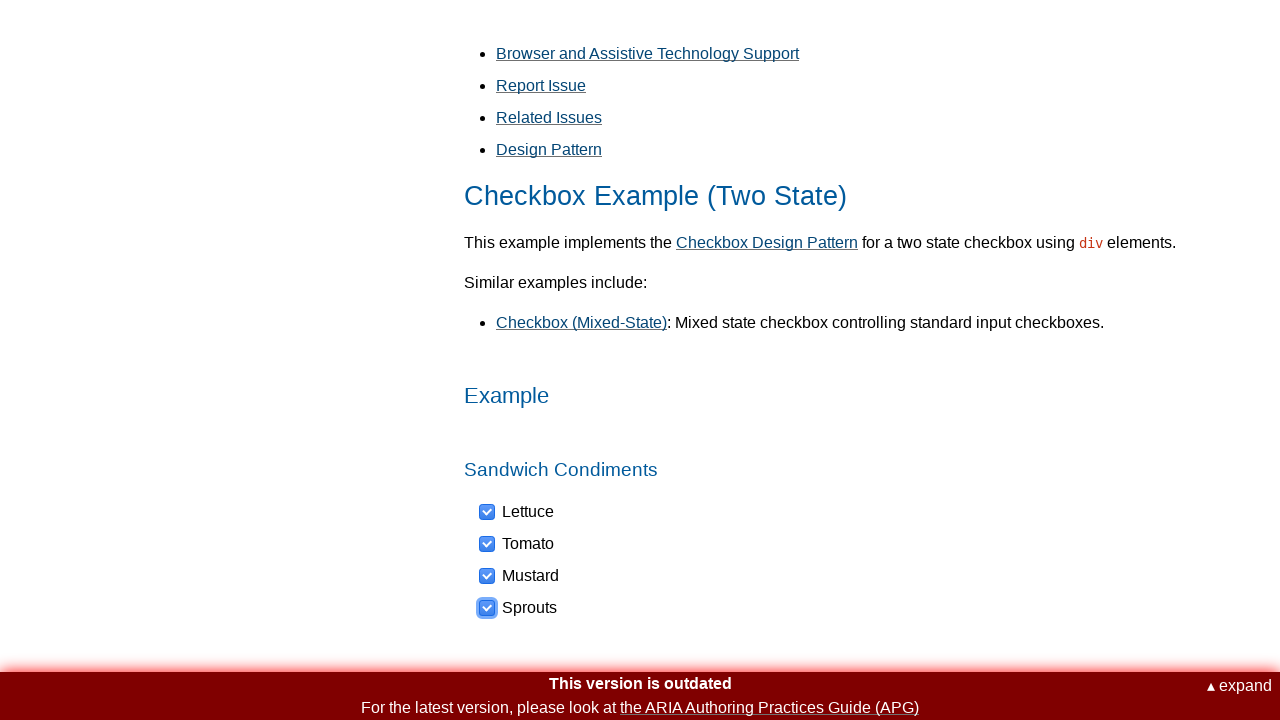

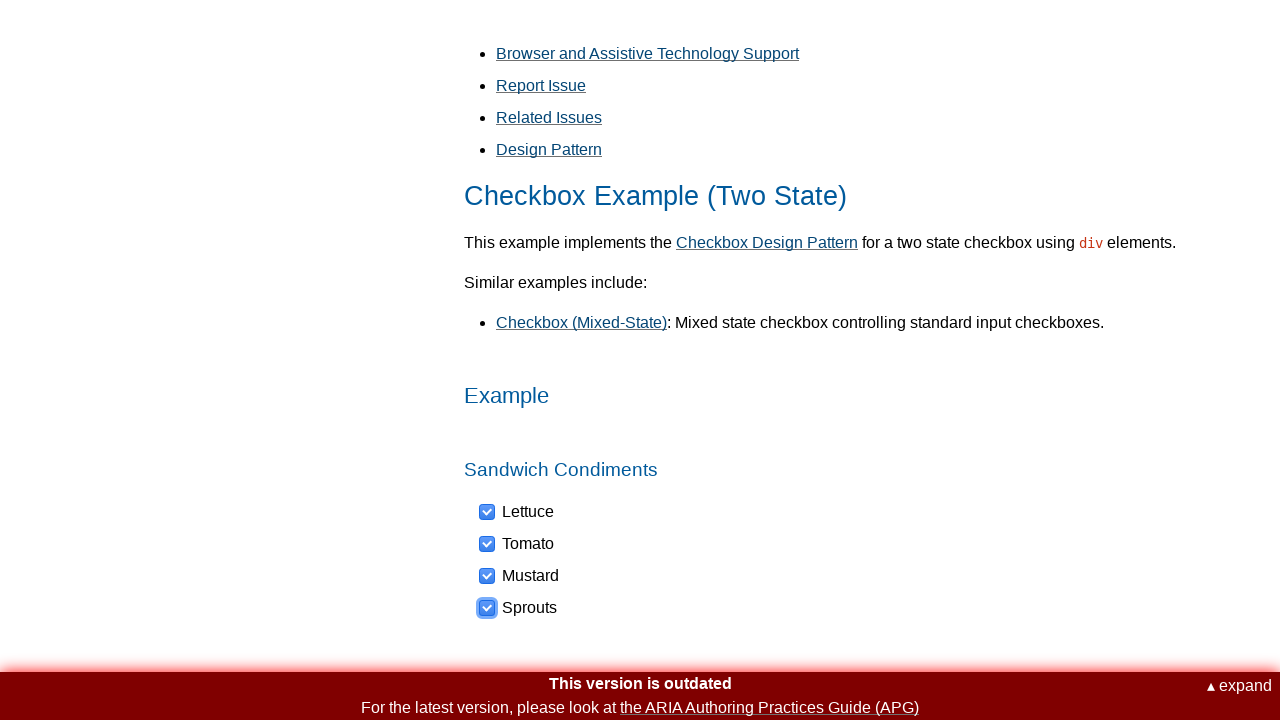